Tests modal dialog functionality by opening a small modal, closing it, and verifying the large modal button remains visible.

Starting URL: https://demoqa.com/modal-dialogs

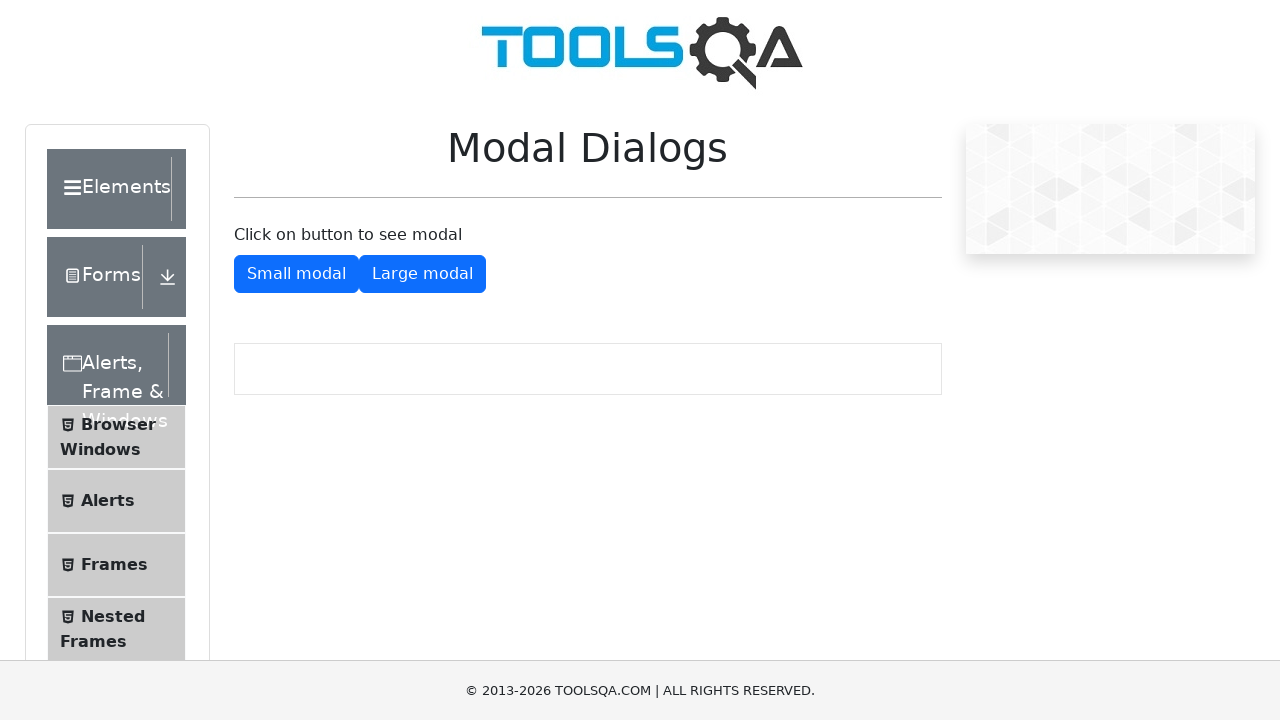

Clicked button to show small modal dialog at (296, 274) on #showSmallModal
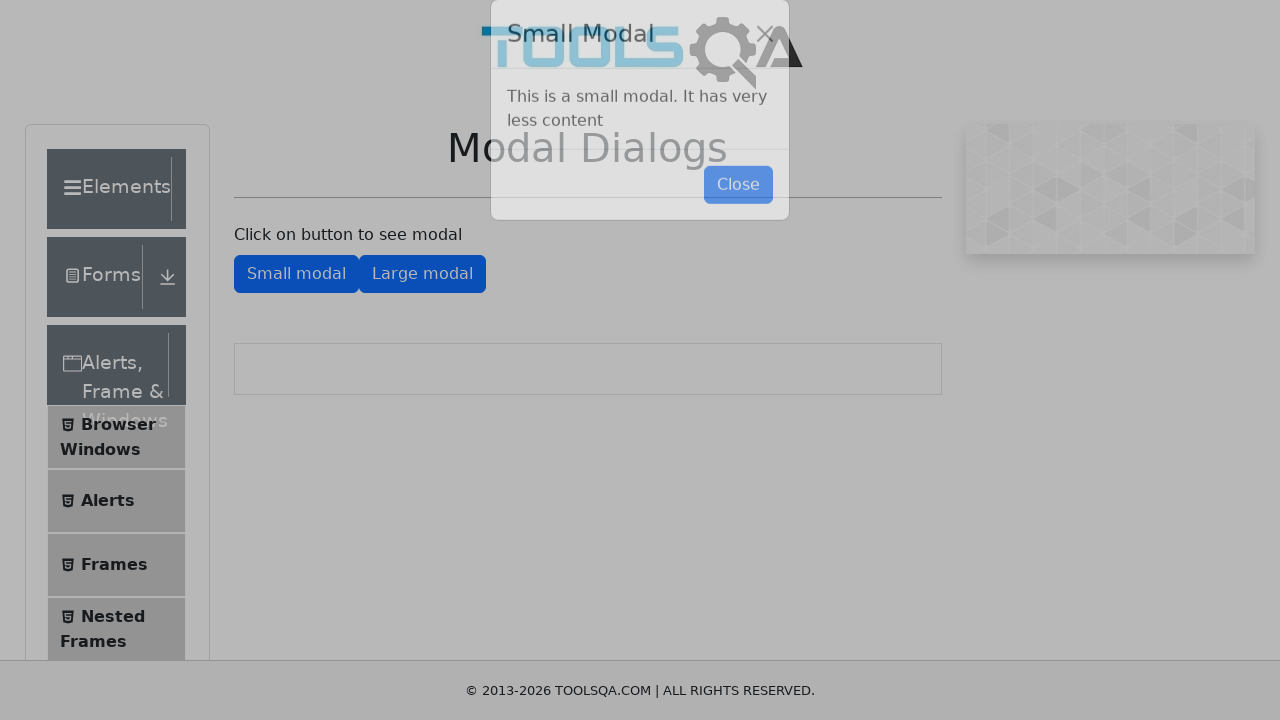

Clicked button to close small modal dialog at (738, 214) on #closeSmallModal
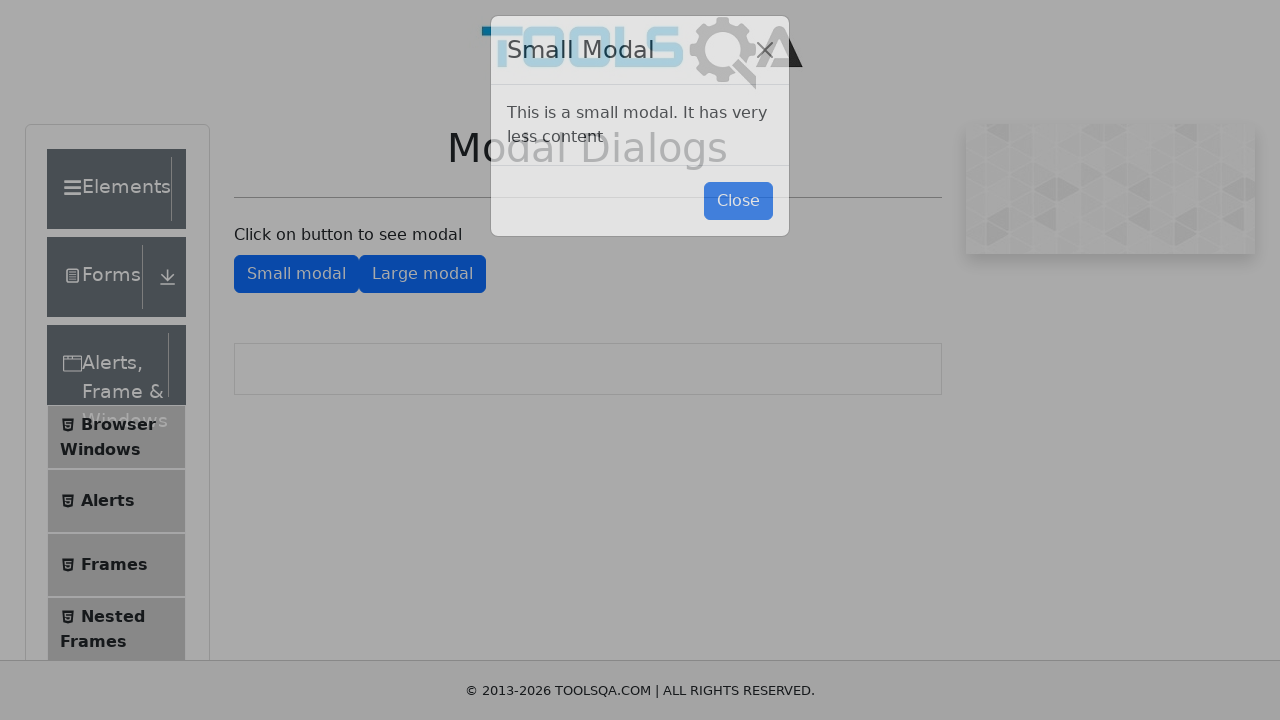

Verified large modal button is visible after small modal closed
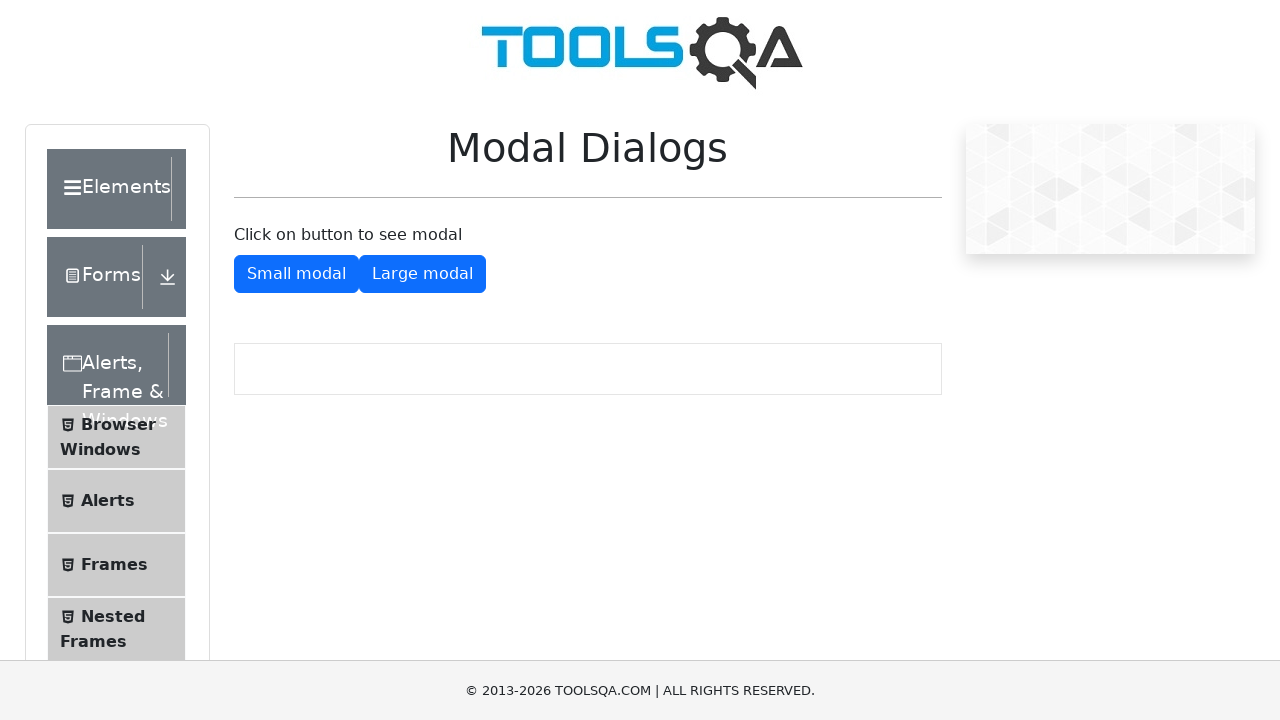

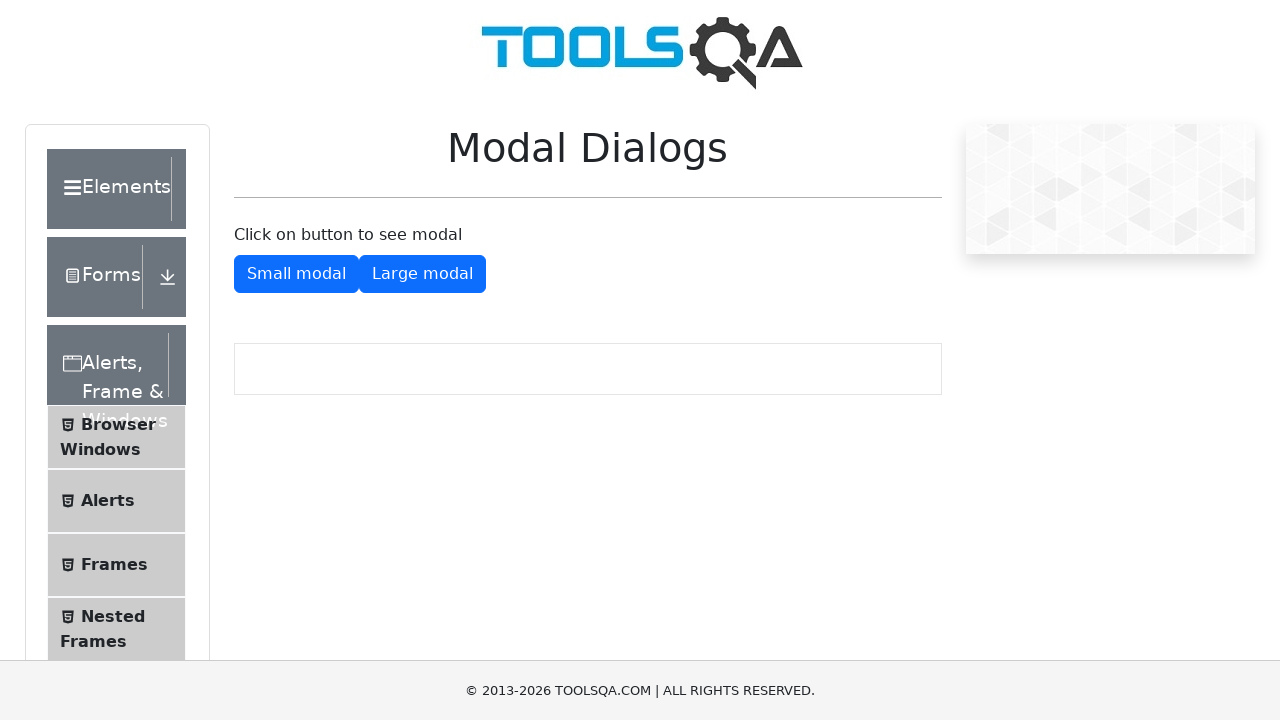